Tests sortable interaction behavior by hovering over items and performing multiple consecutive drag operations

Starting URL: https://demoqa.com/sortable

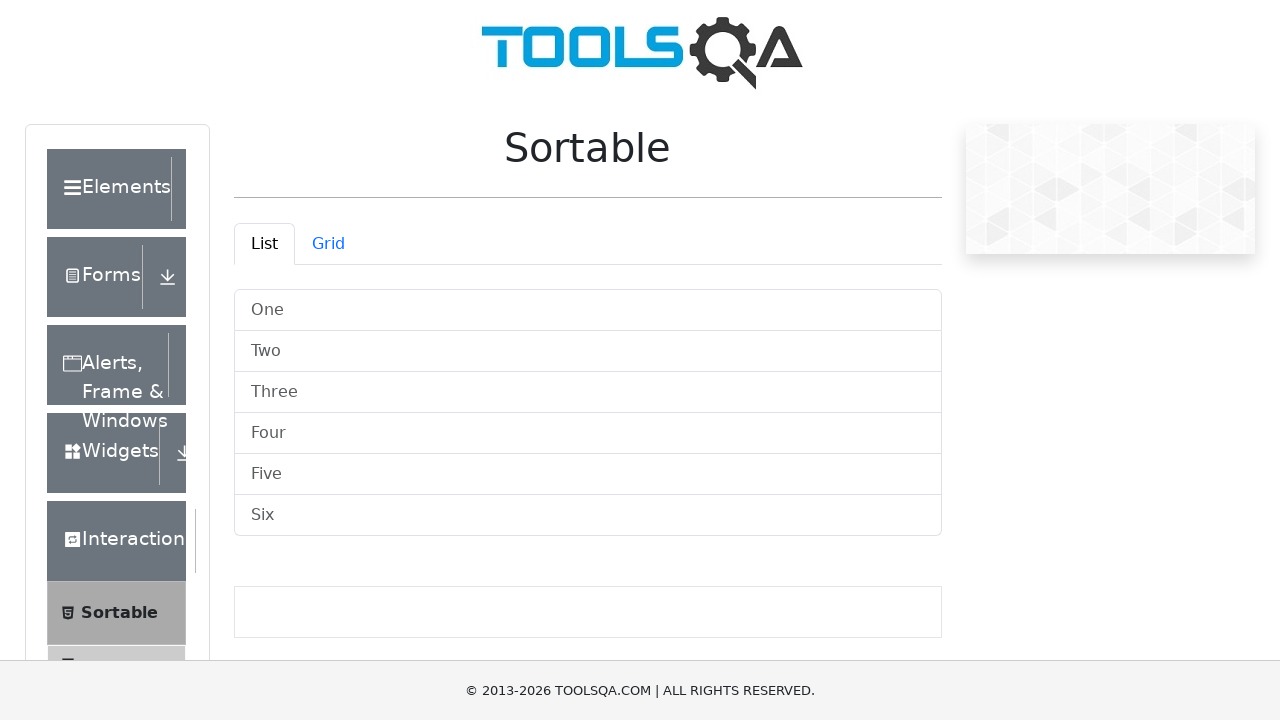

Waited for list items to load on sortable page
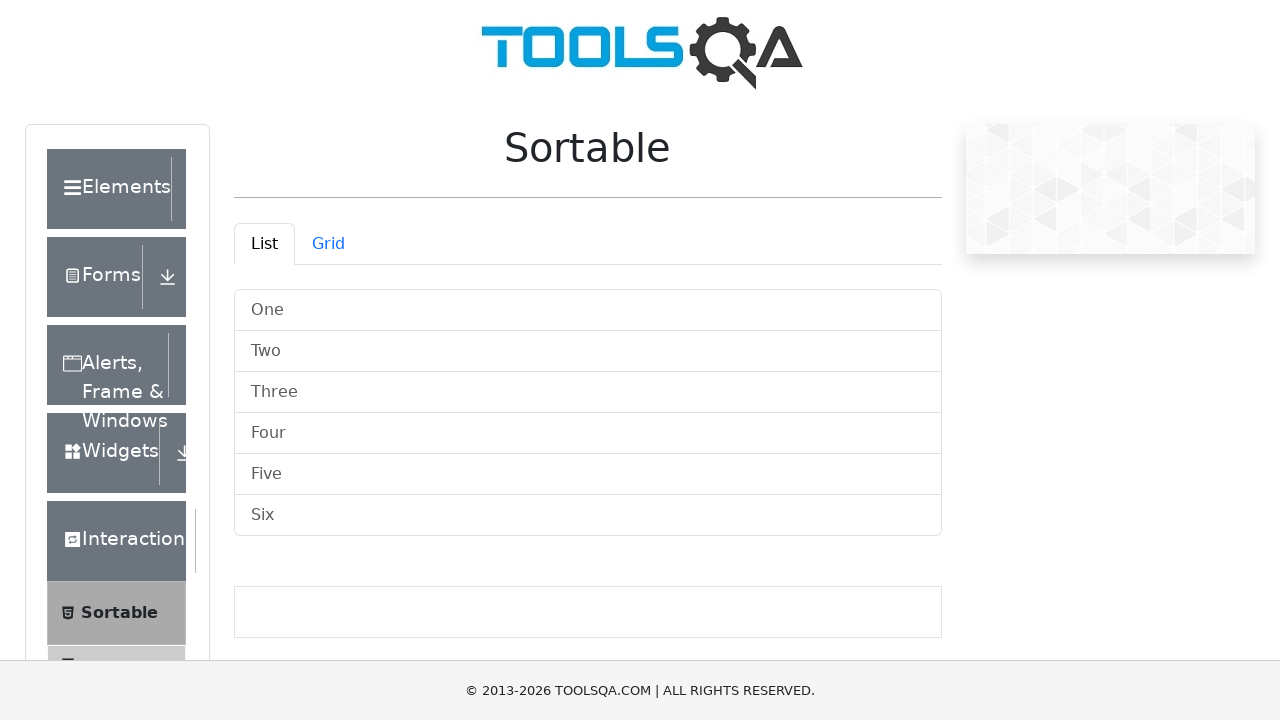

Hovered over first list item at (588, 310) on #demo-tabpane-list .list-group-item >> nth=0
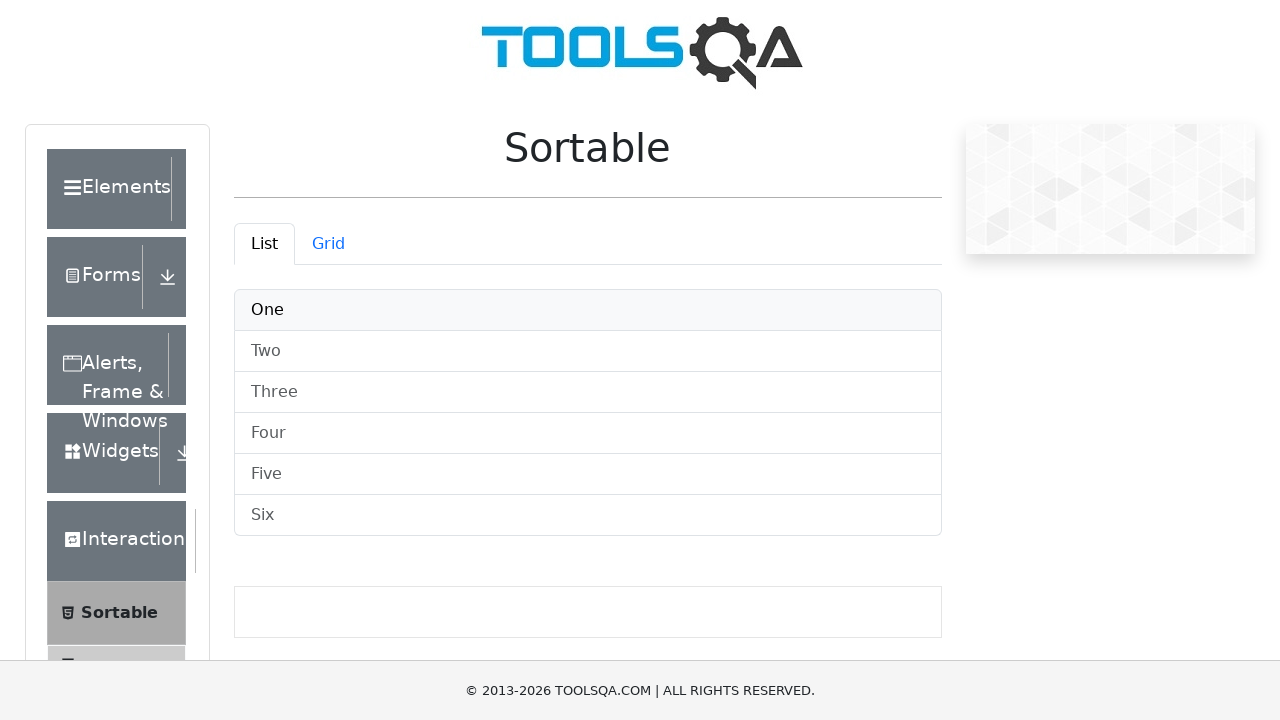

Performed first drag operation: moved item from position 0 to position 2 at (588, 392)
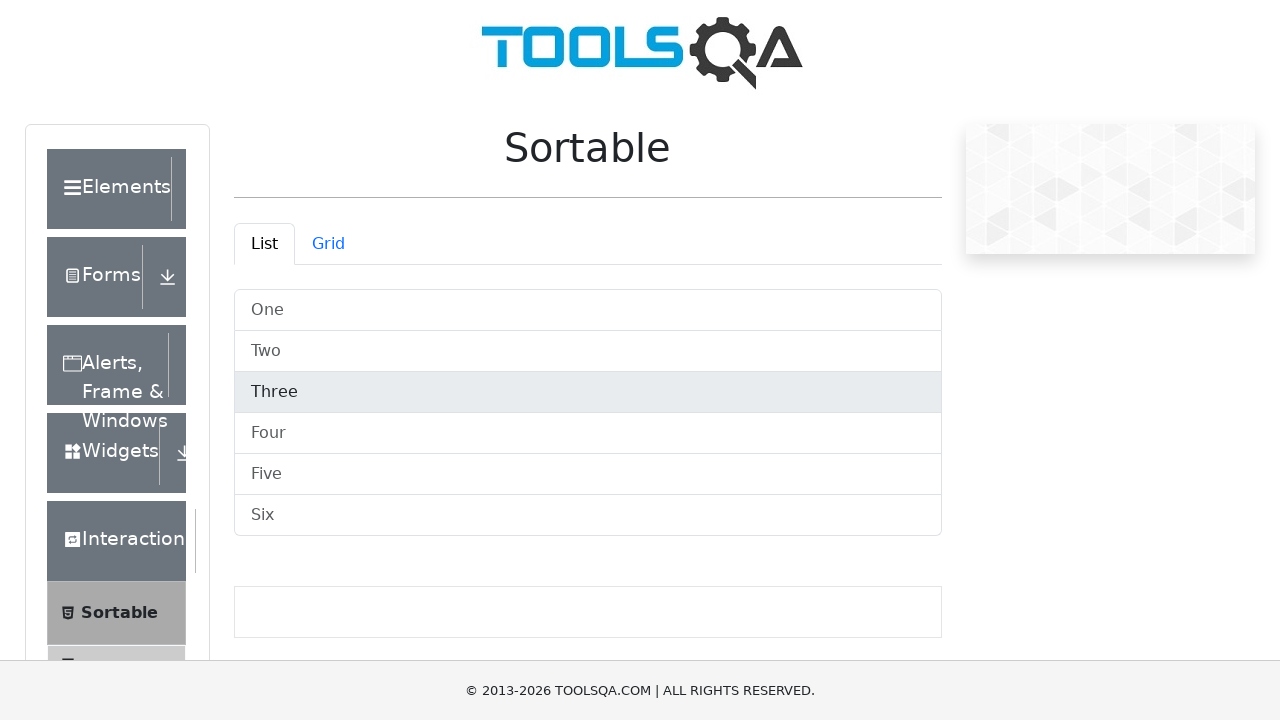

Waited 500ms for drag animation to complete
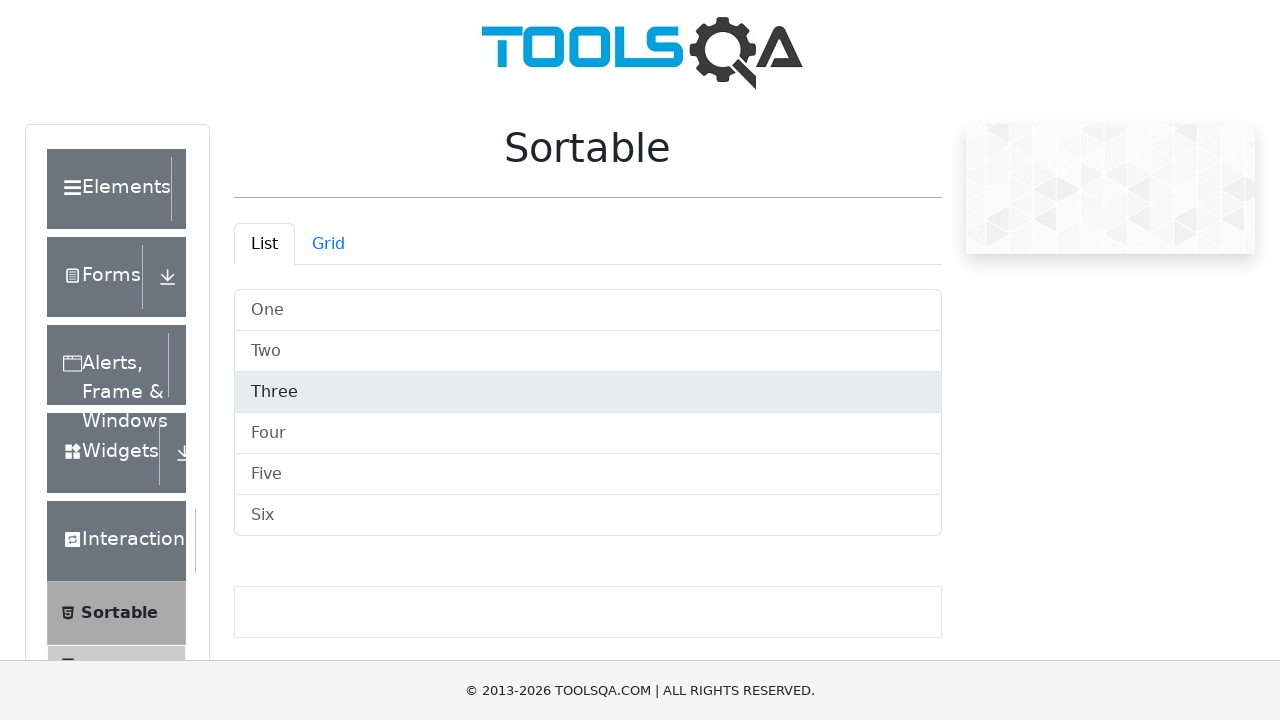

Performed second drag operation: moved item from position 1 to position 0 at (588, 310)
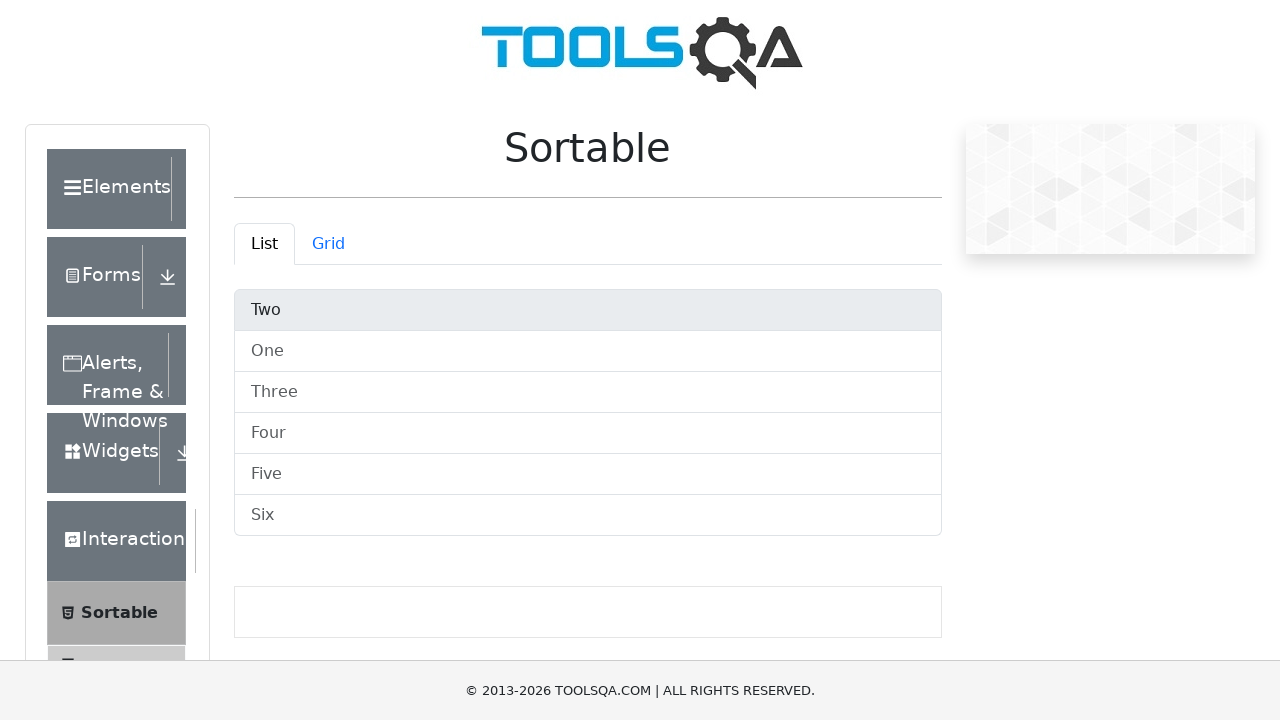

Verified list items are still present after drag operations
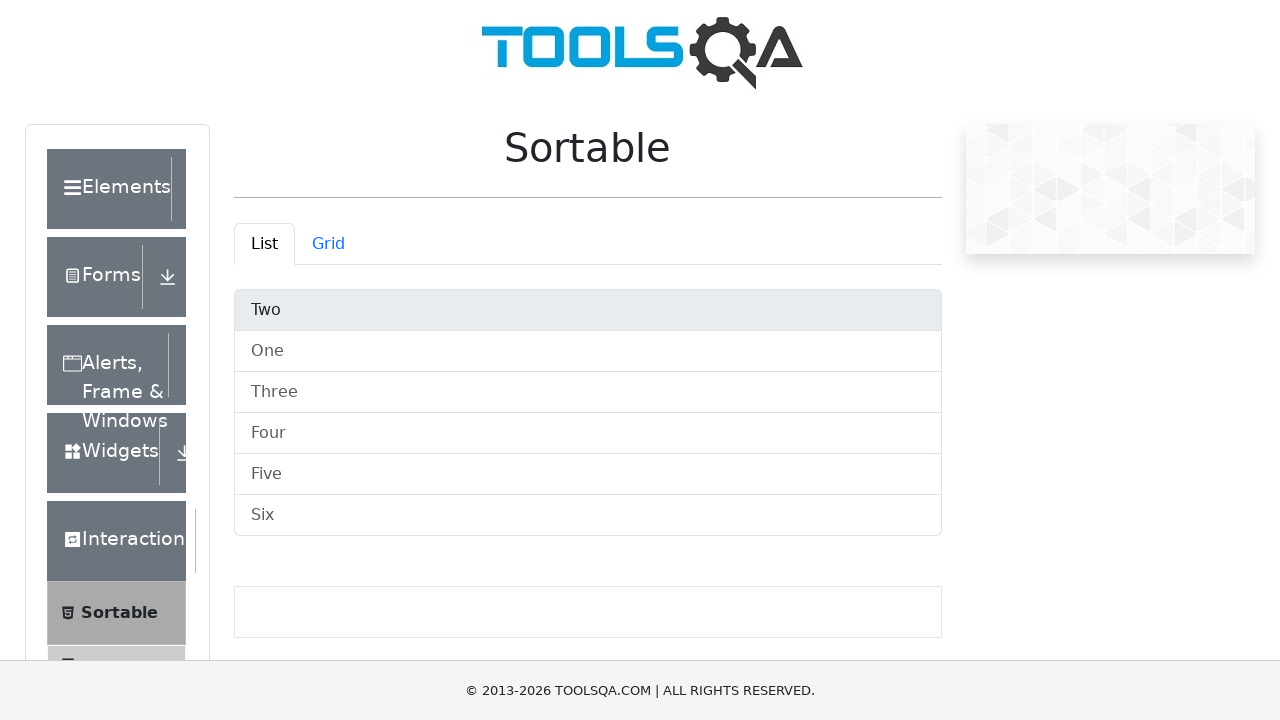

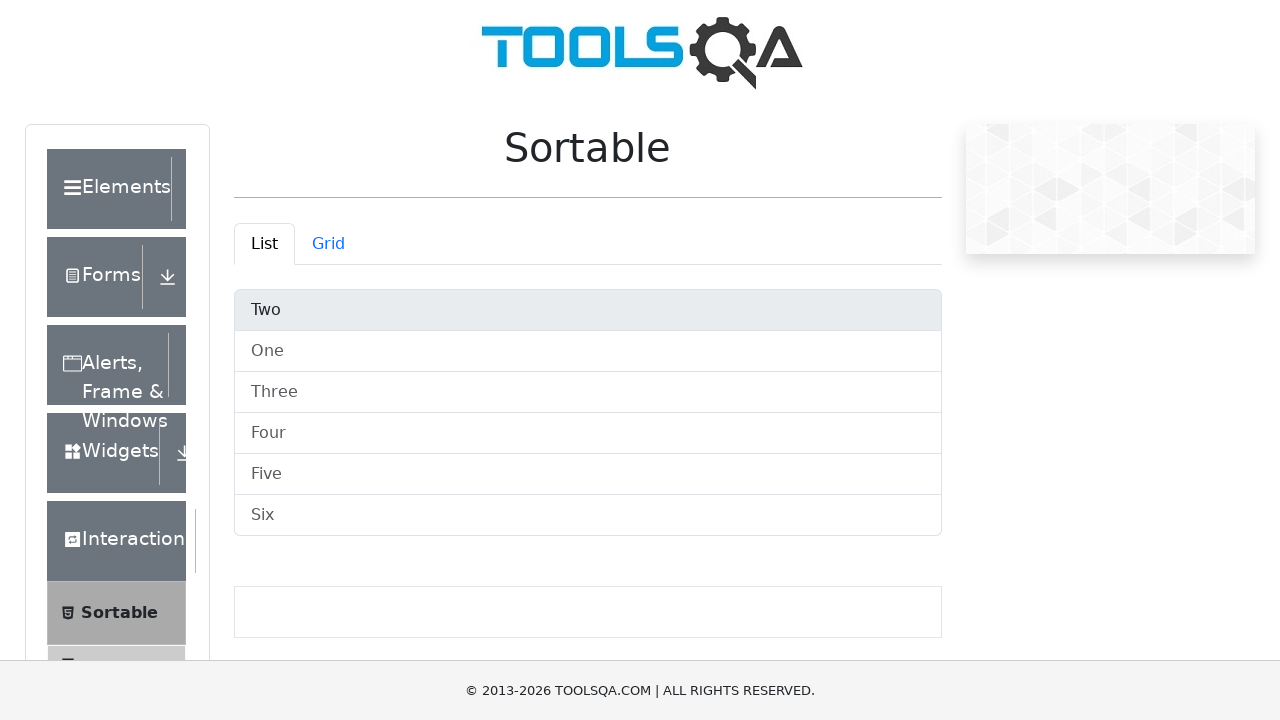